Tests that entered text is trimmed when editing a todo item

Starting URL: https://demo.playwright.dev/todomvc

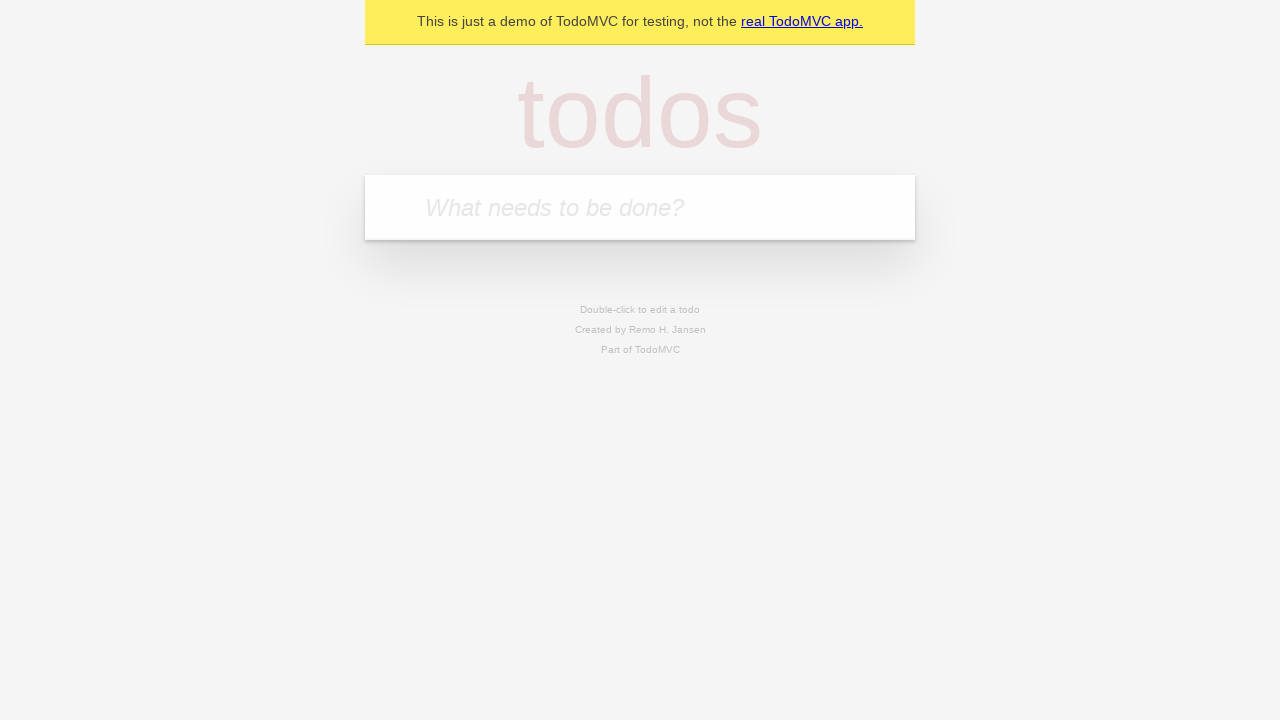

Filled first todo input with 'buy some cheese' on .new-todo
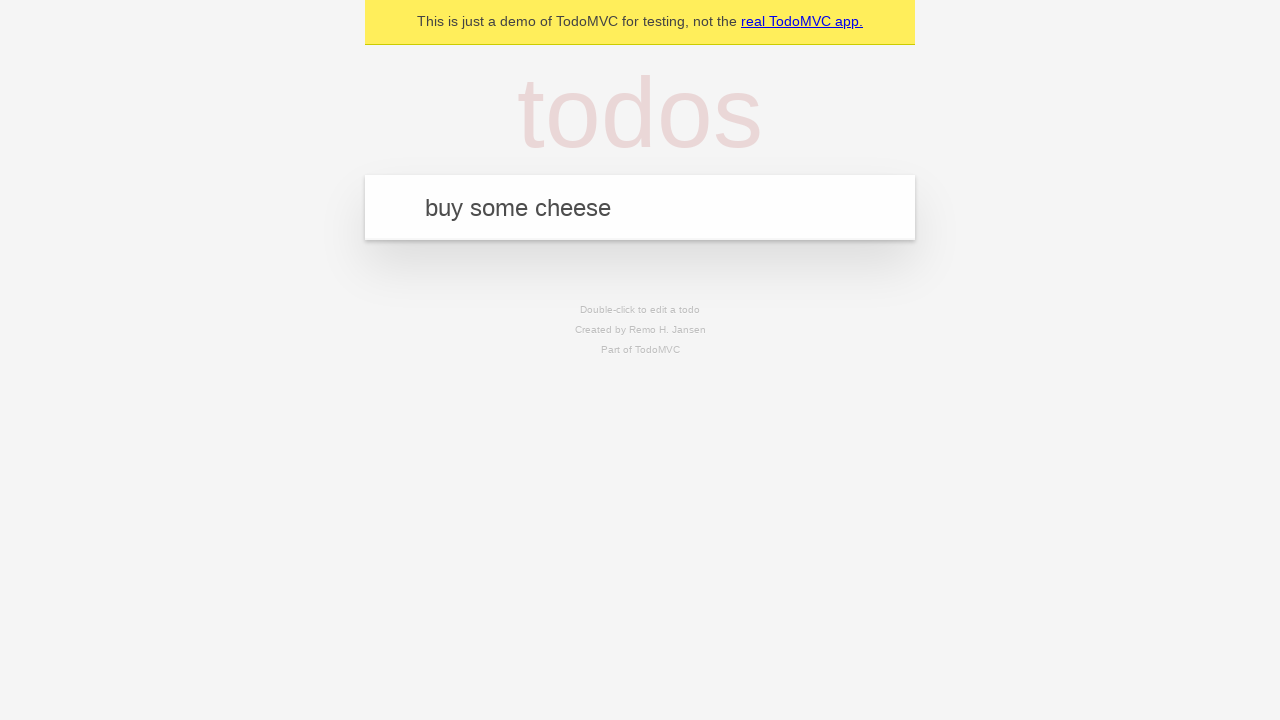

Pressed Enter to add first todo on .new-todo
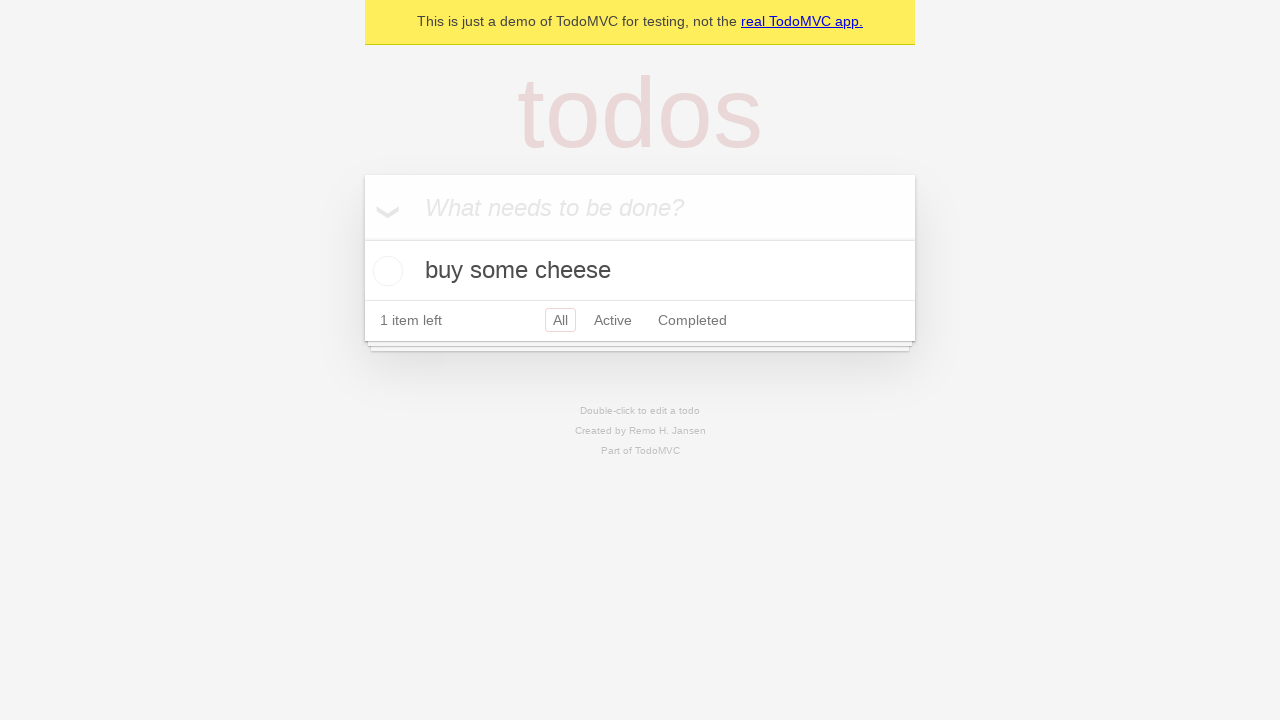

Filled second todo input with 'feed the cat' on .new-todo
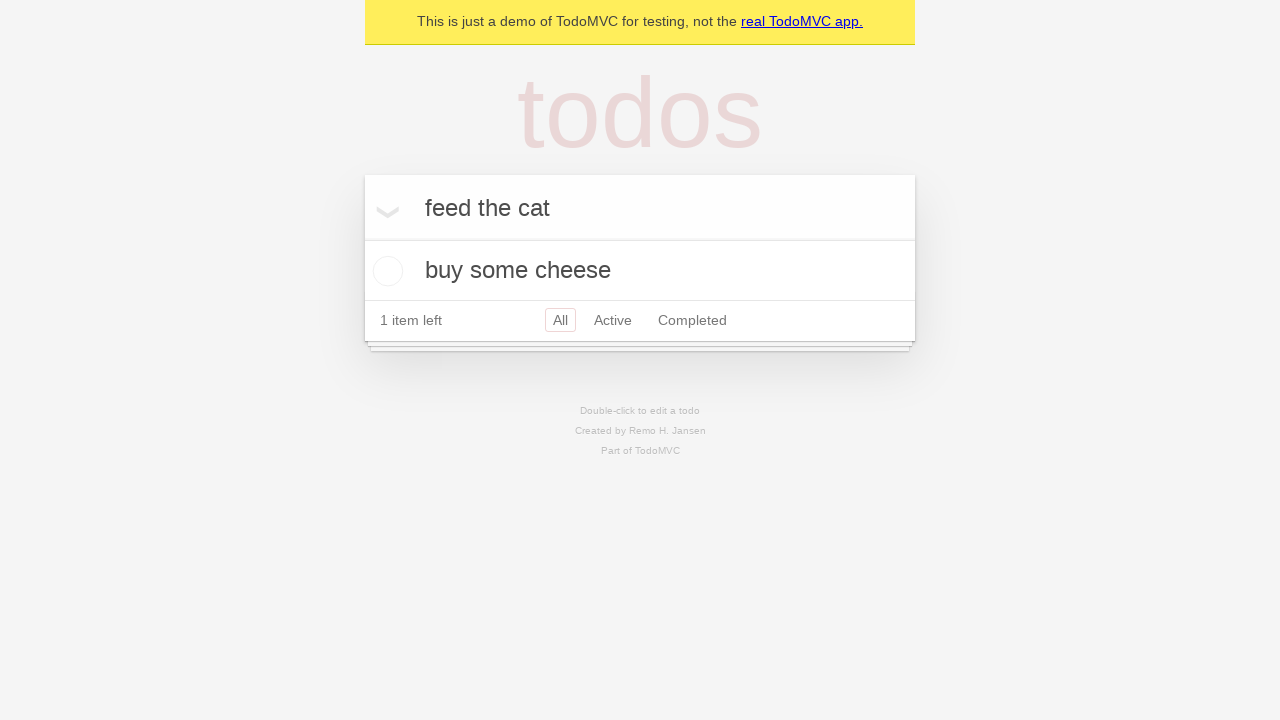

Pressed Enter to add second todo on .new-todo
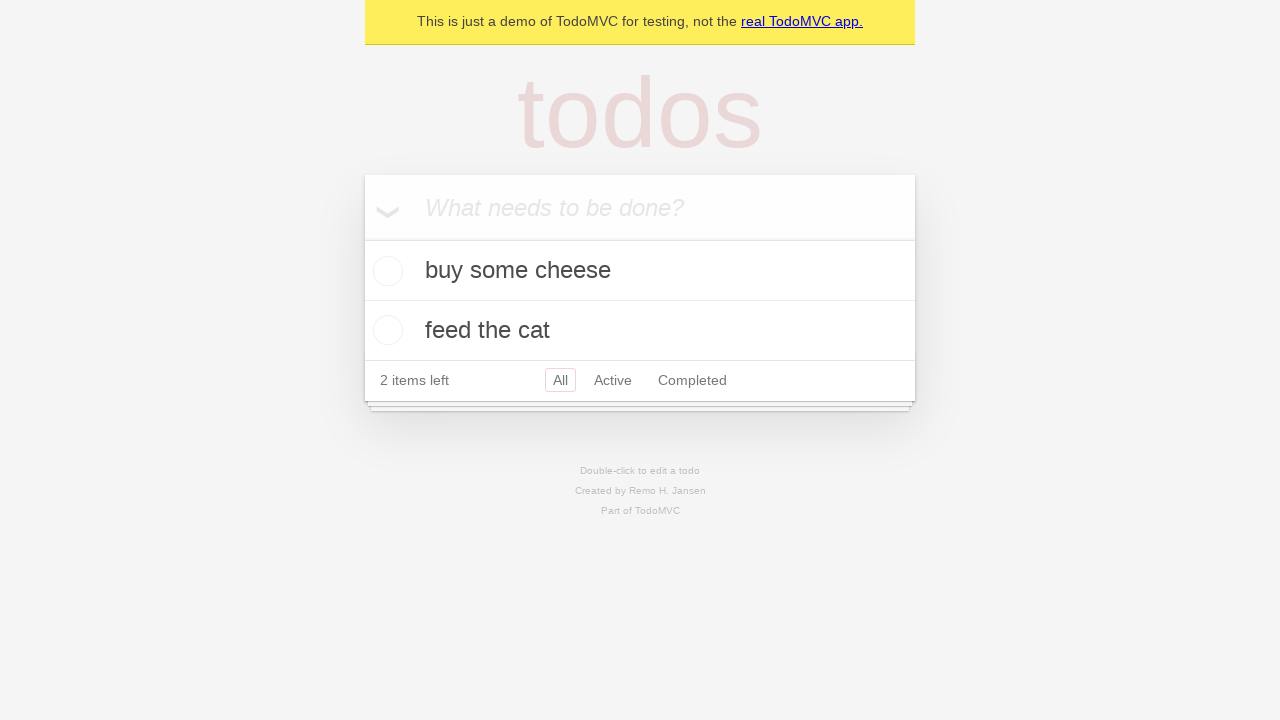

Filled third todo input with 'book a doctors appointment' on .new-todo
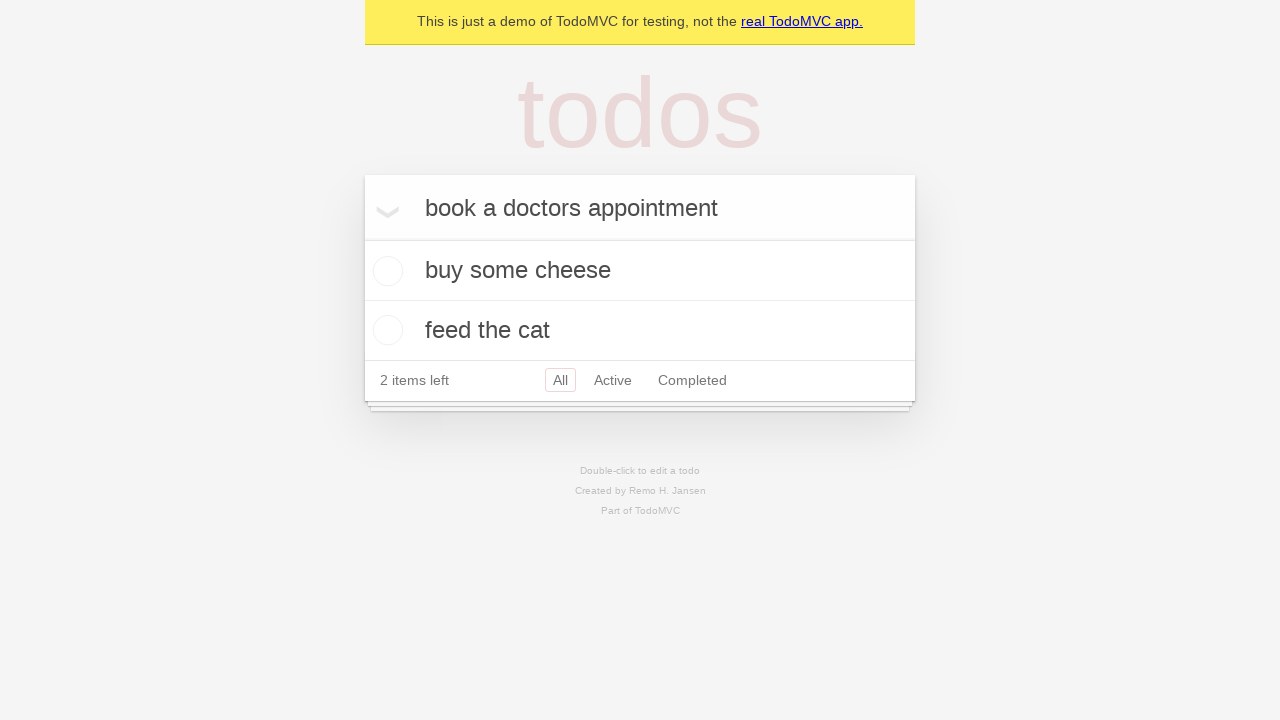

Pressed Enter to add third todo on .new-todo
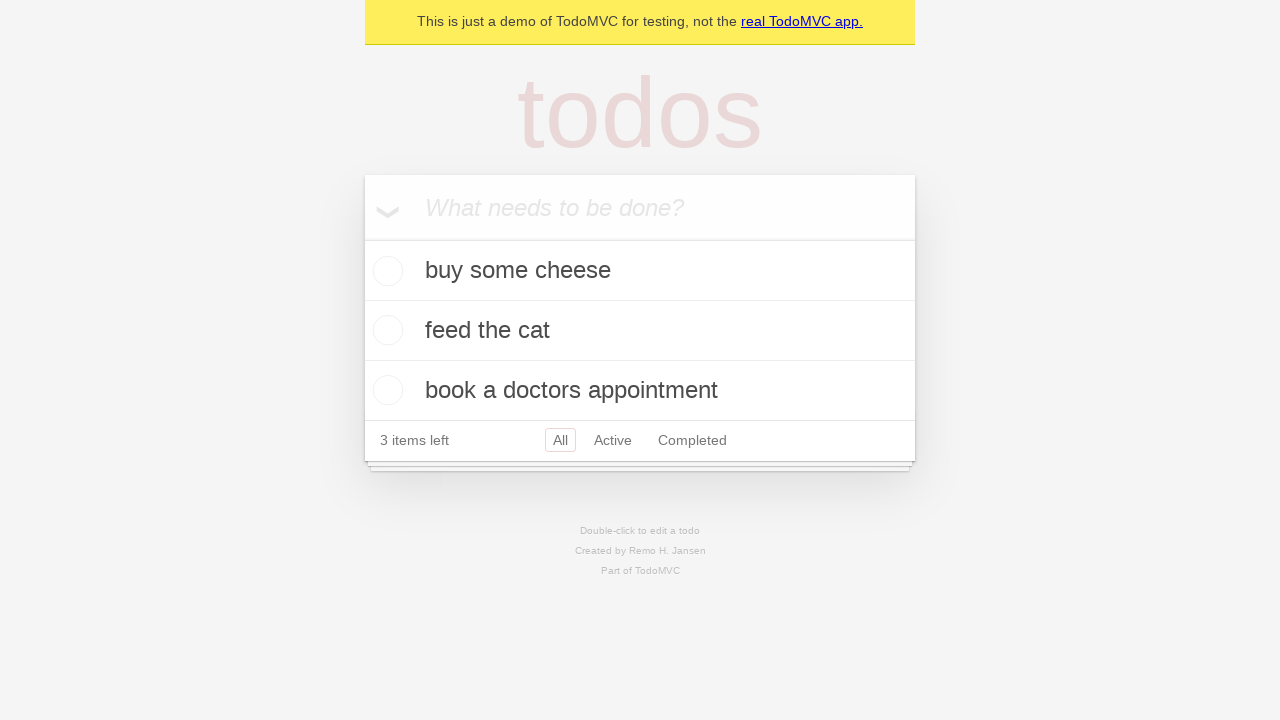

Waited for all 3 todos to load in the list
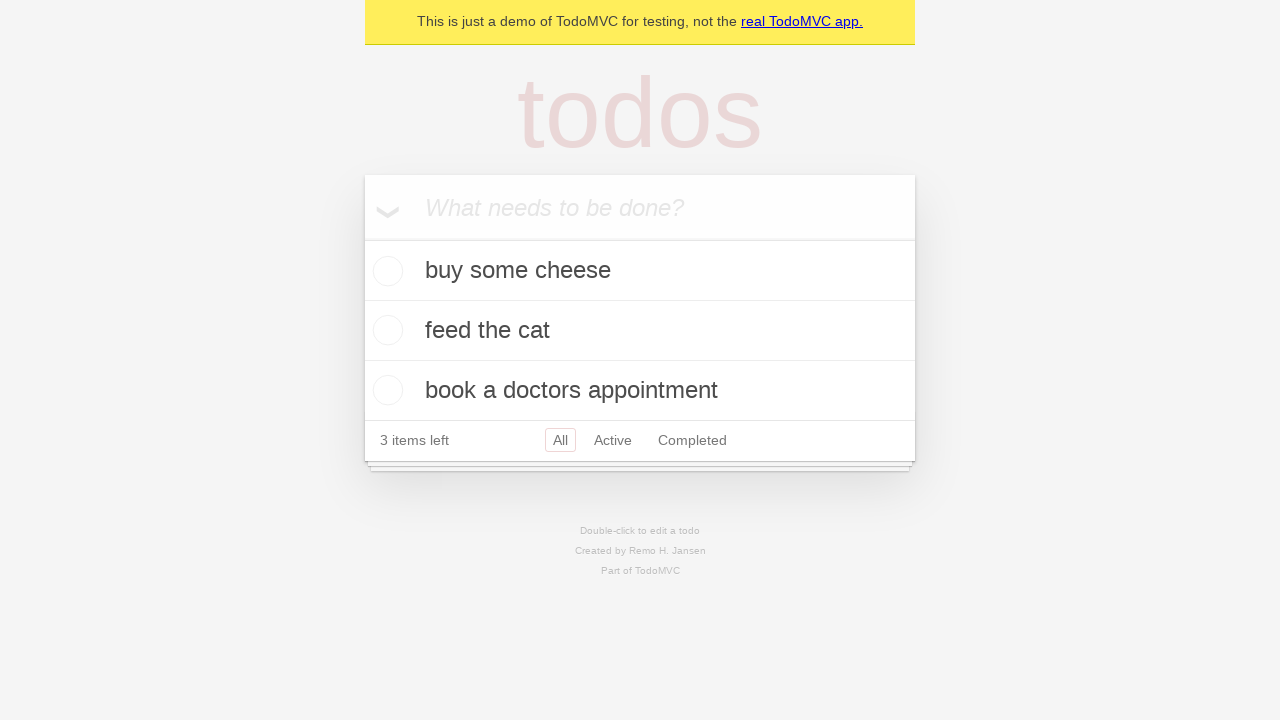

Double-clicked second todo item to enter edit mode at (640, 331) on .todo-list li >> nth=1
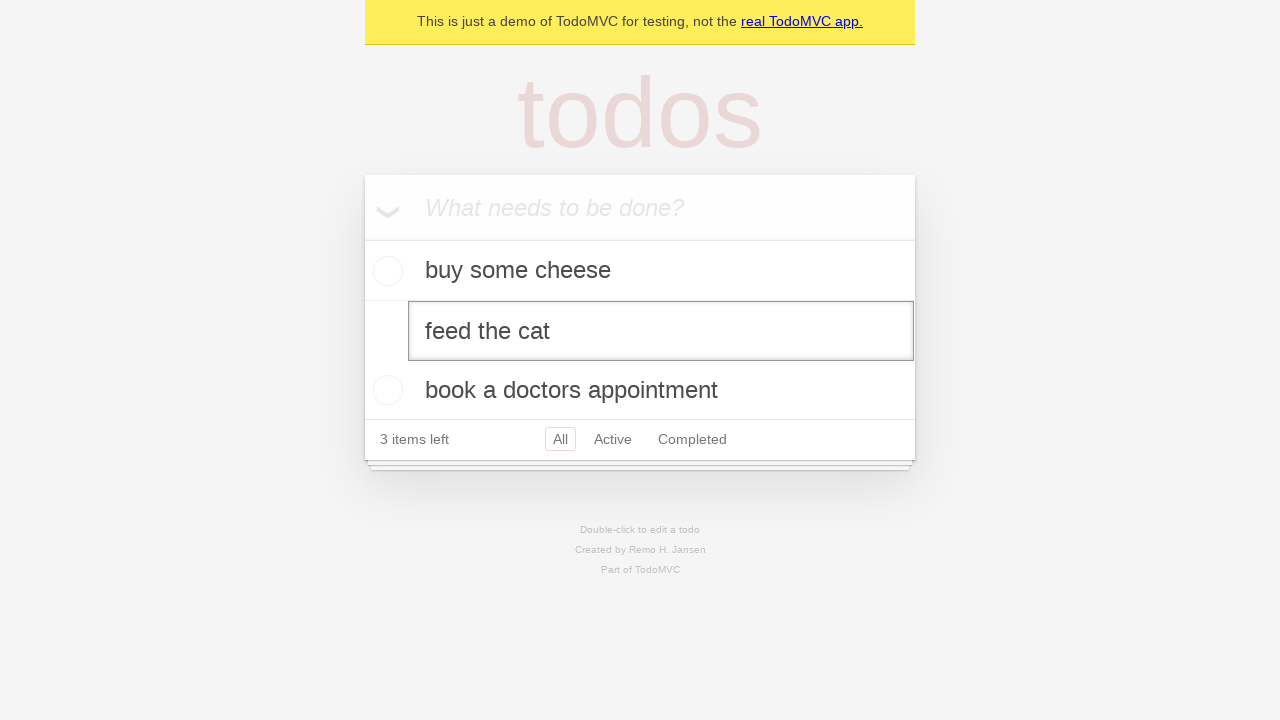

Filled edit field with text containing leading and trailing spaces on .todo-list li >> nth=1 >> .edit
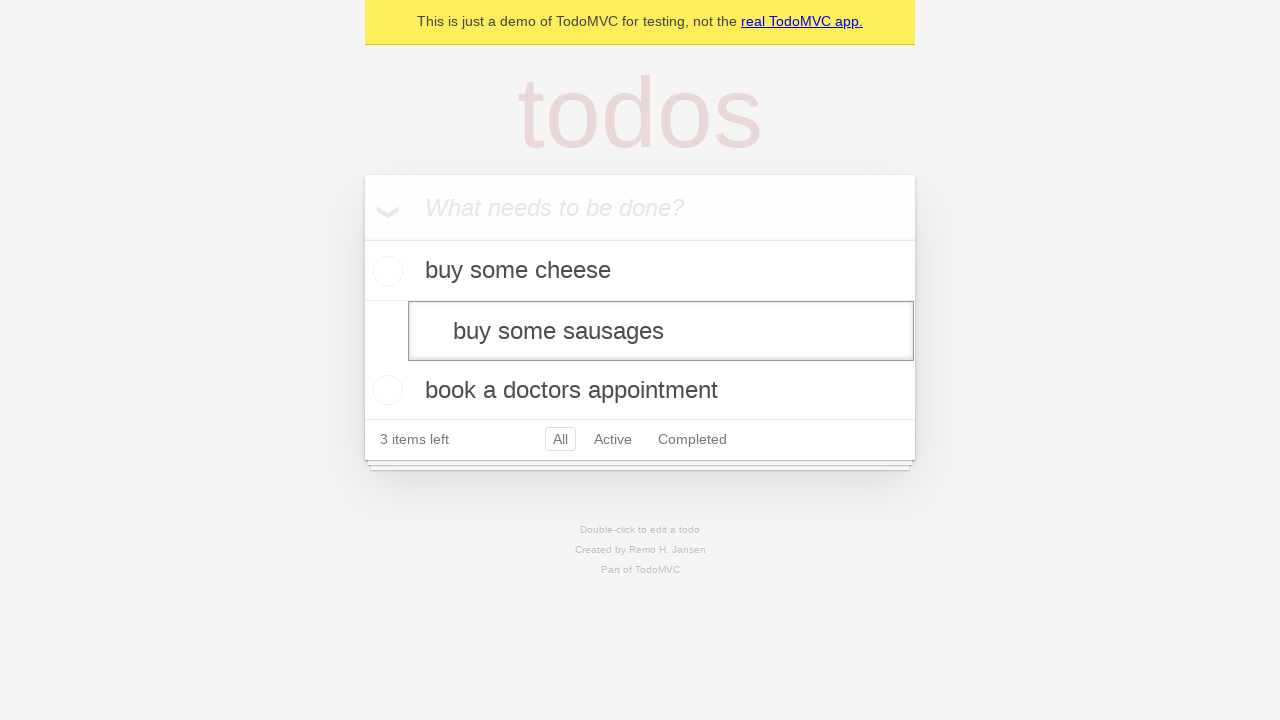

Pressed Enter to save edited todo with trimmed text on .todo-list li >> nth=1 >> .edit
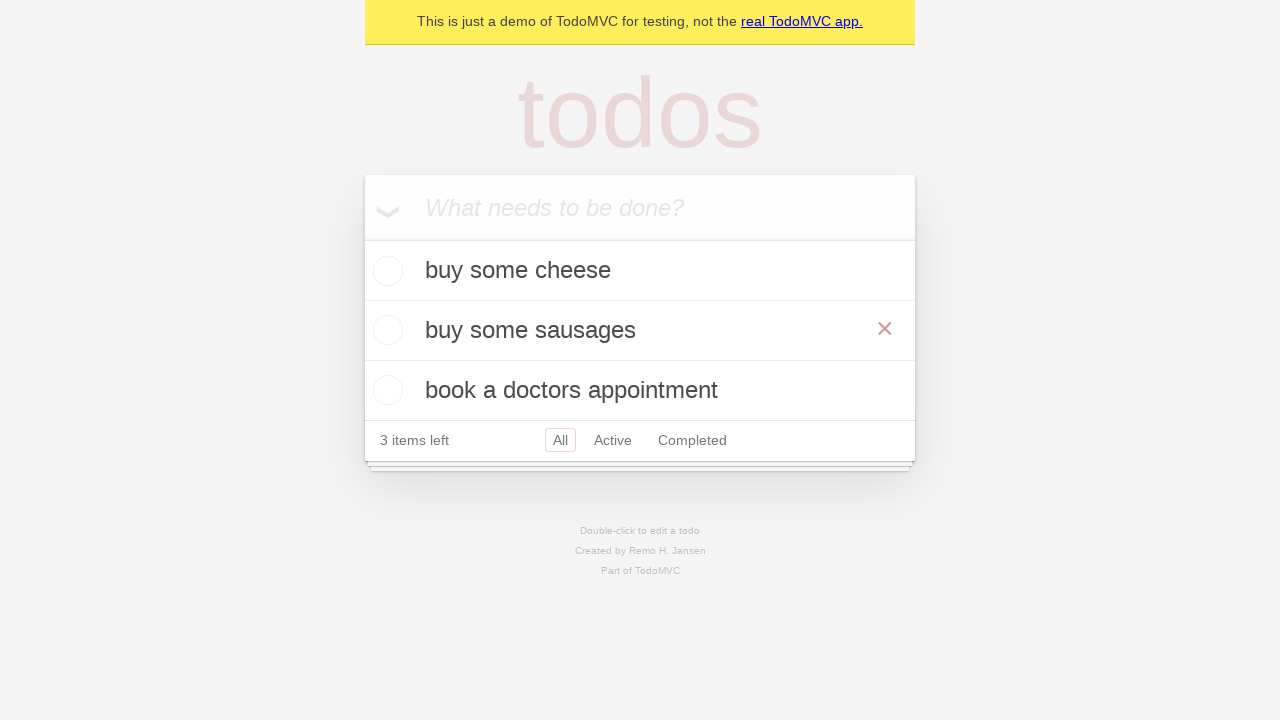

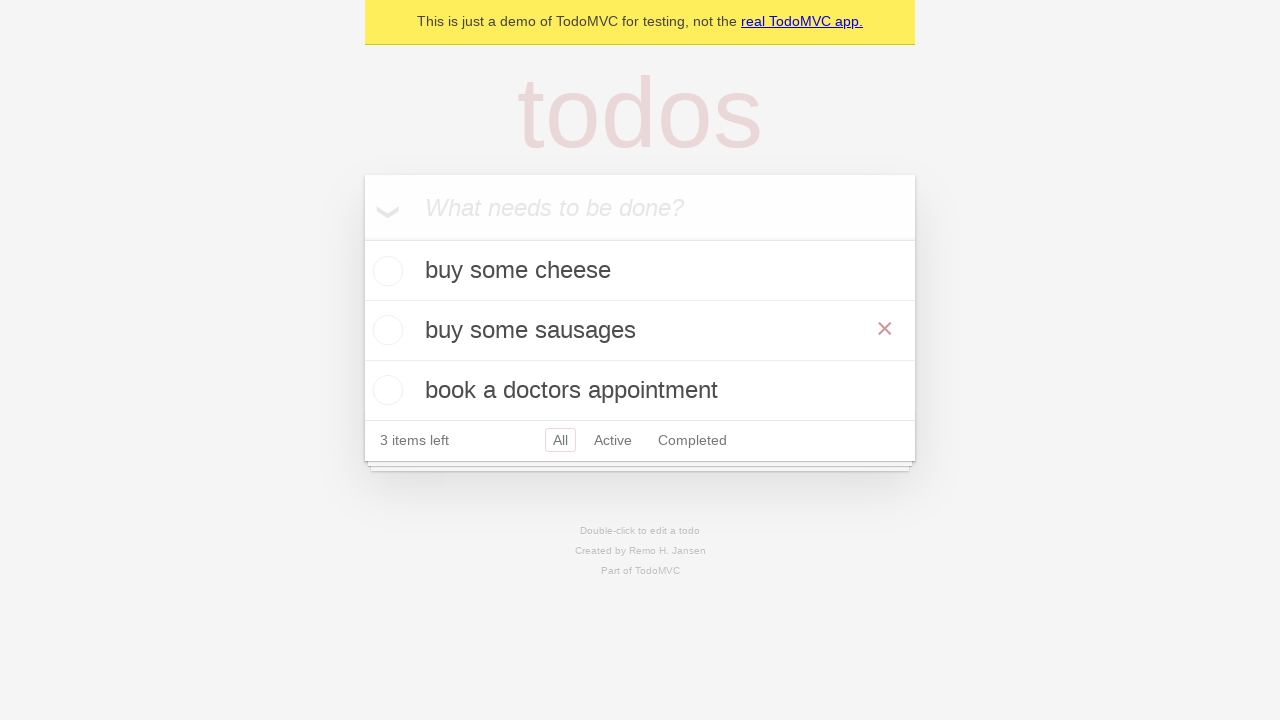